Tests drag and drop functionality by dragging an element from source to target location

Starting URL: https://crossbrowsertesting.github.io/drag-and-drop

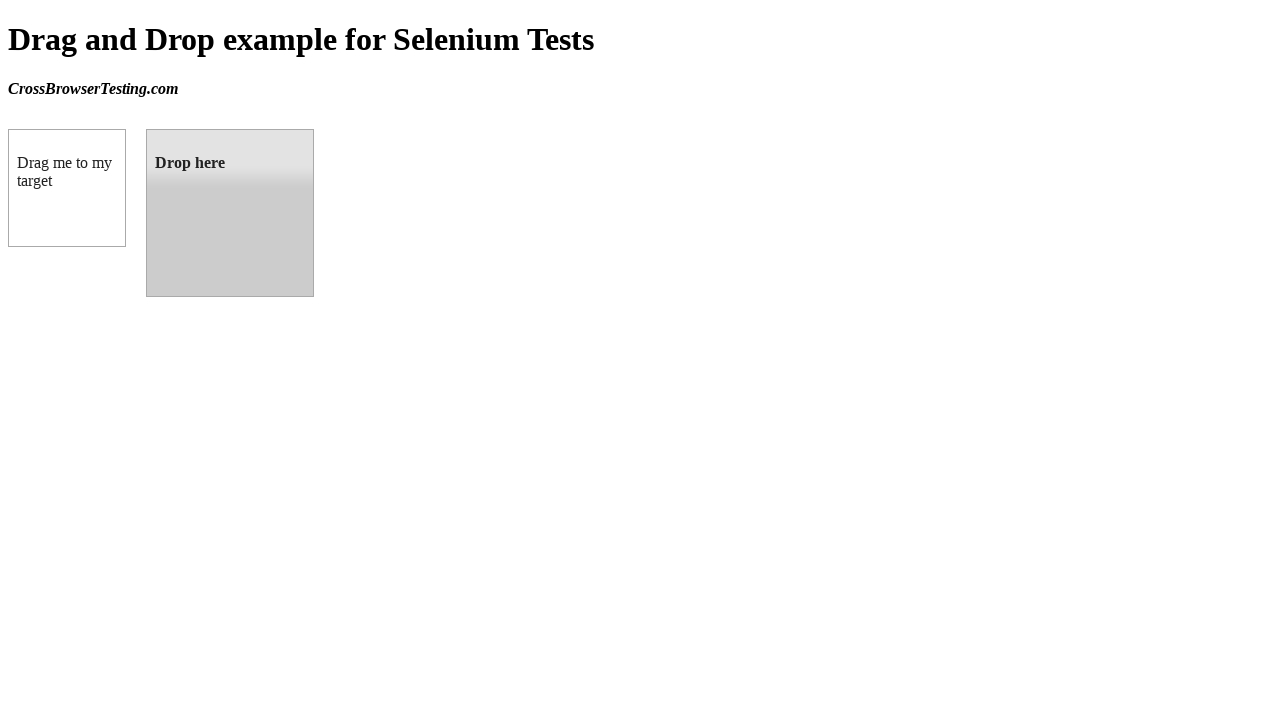

Located the draggable element
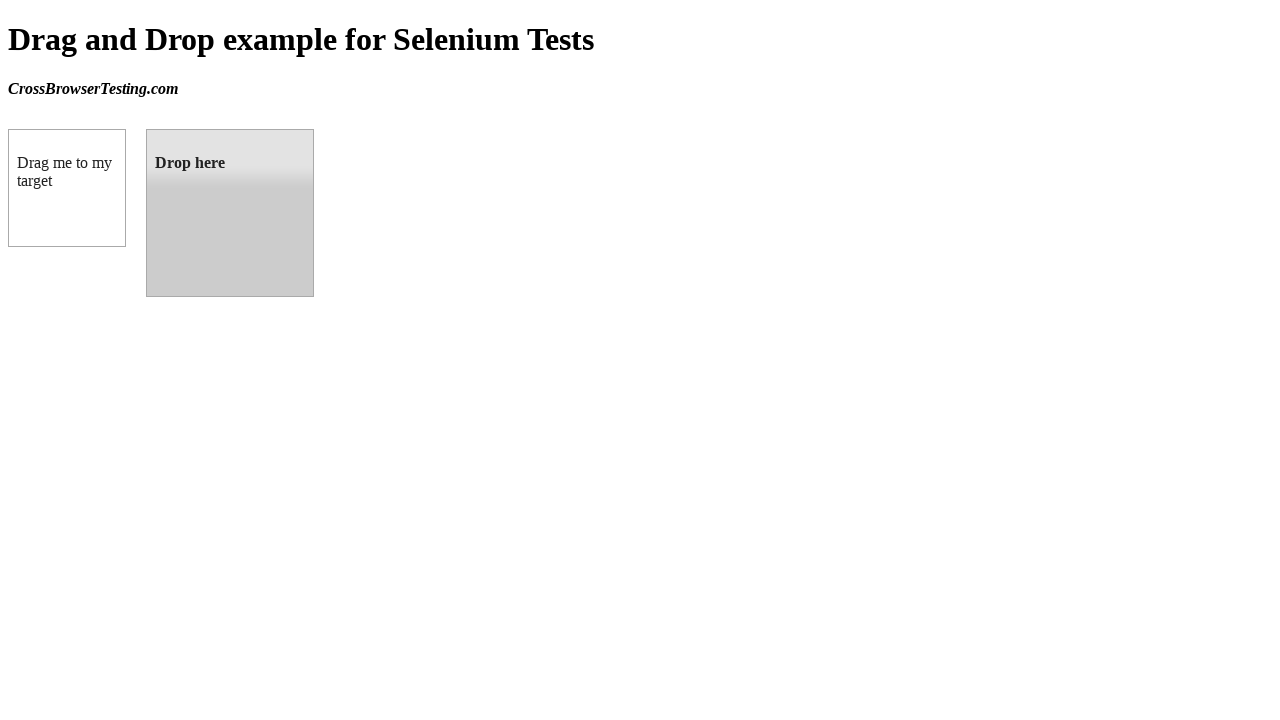

Located the droppable target area
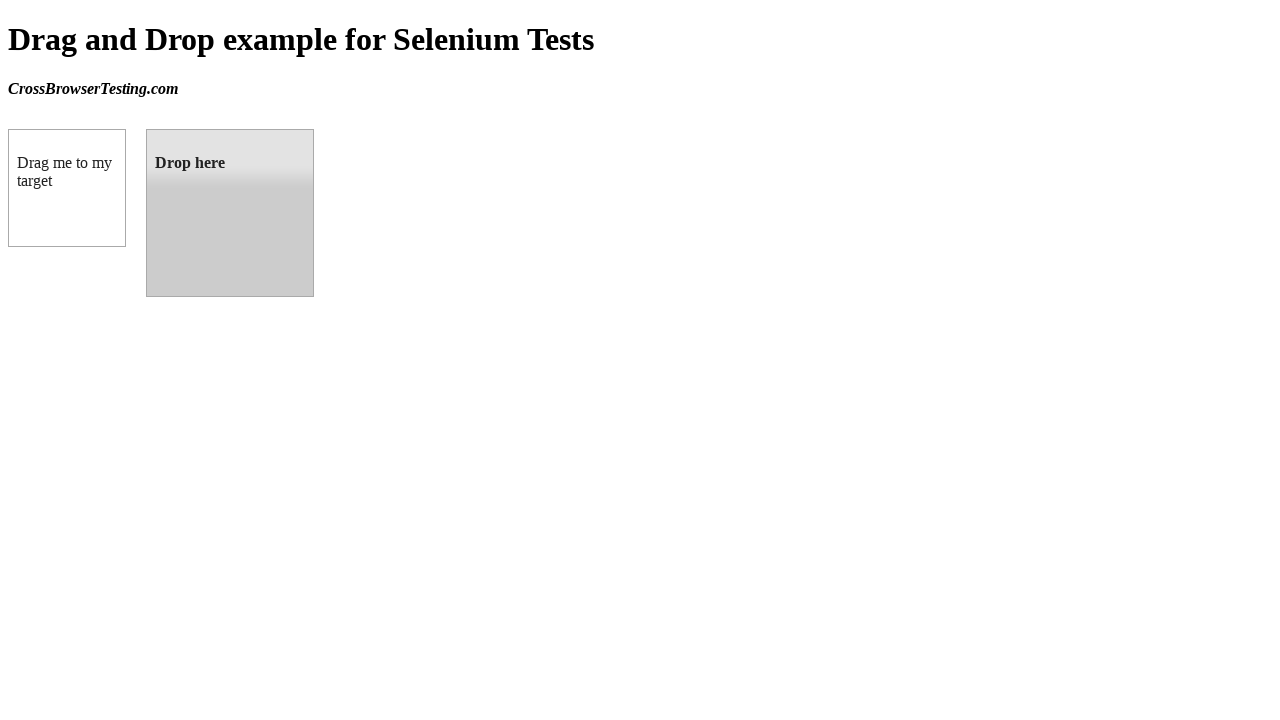

Dragged element from source to target location at (230, 213)
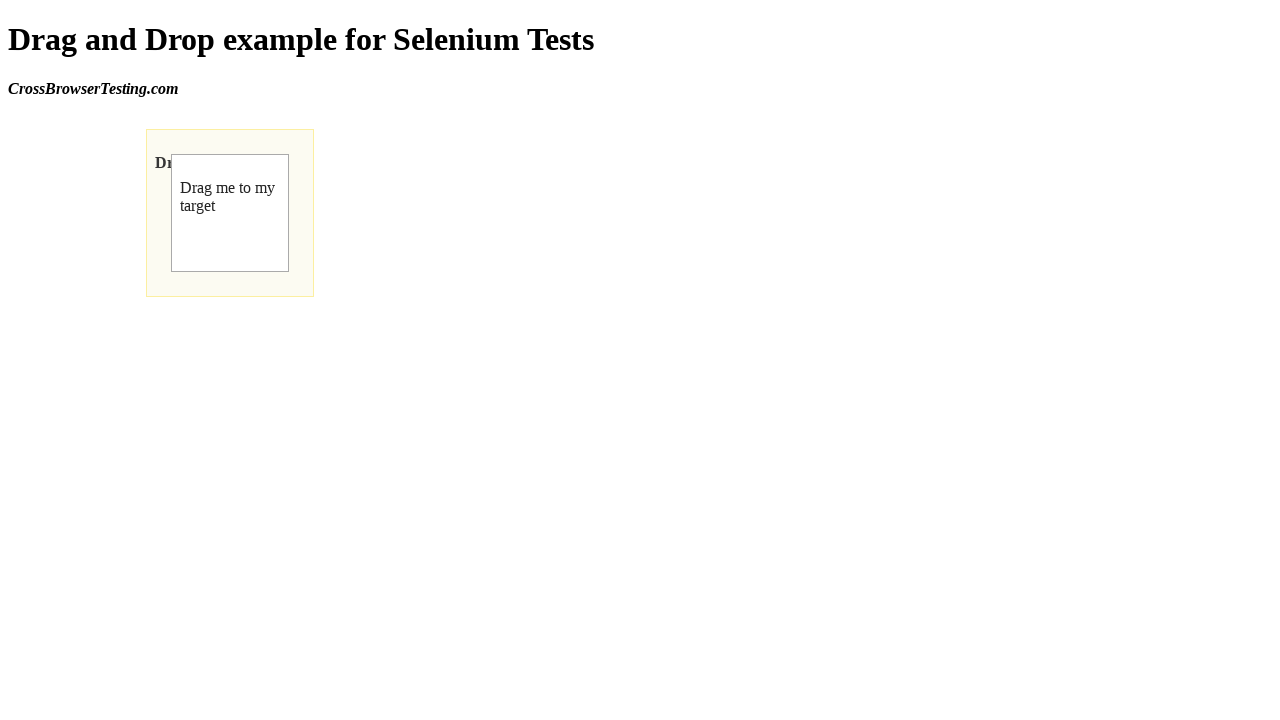

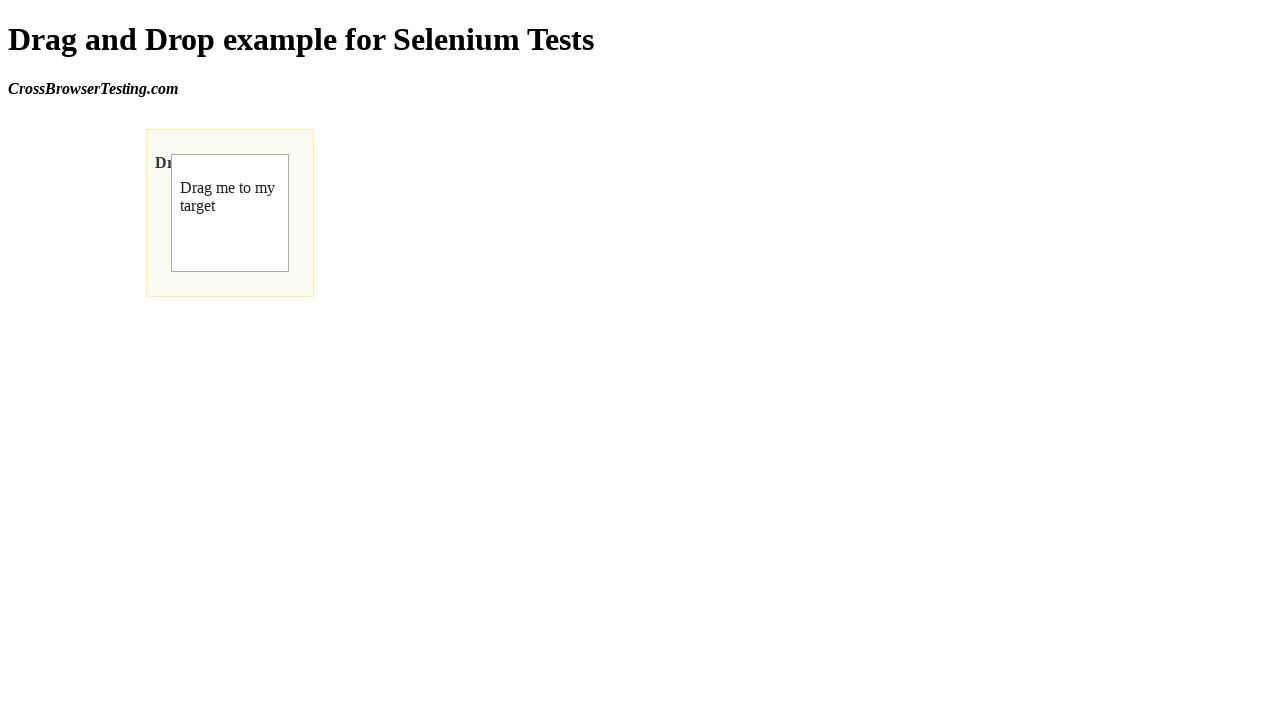